Creates three default todos, edits the second item with an empty string, and submits to remove the item.

Starting URL: https://demo.playwright.dev/todomvc

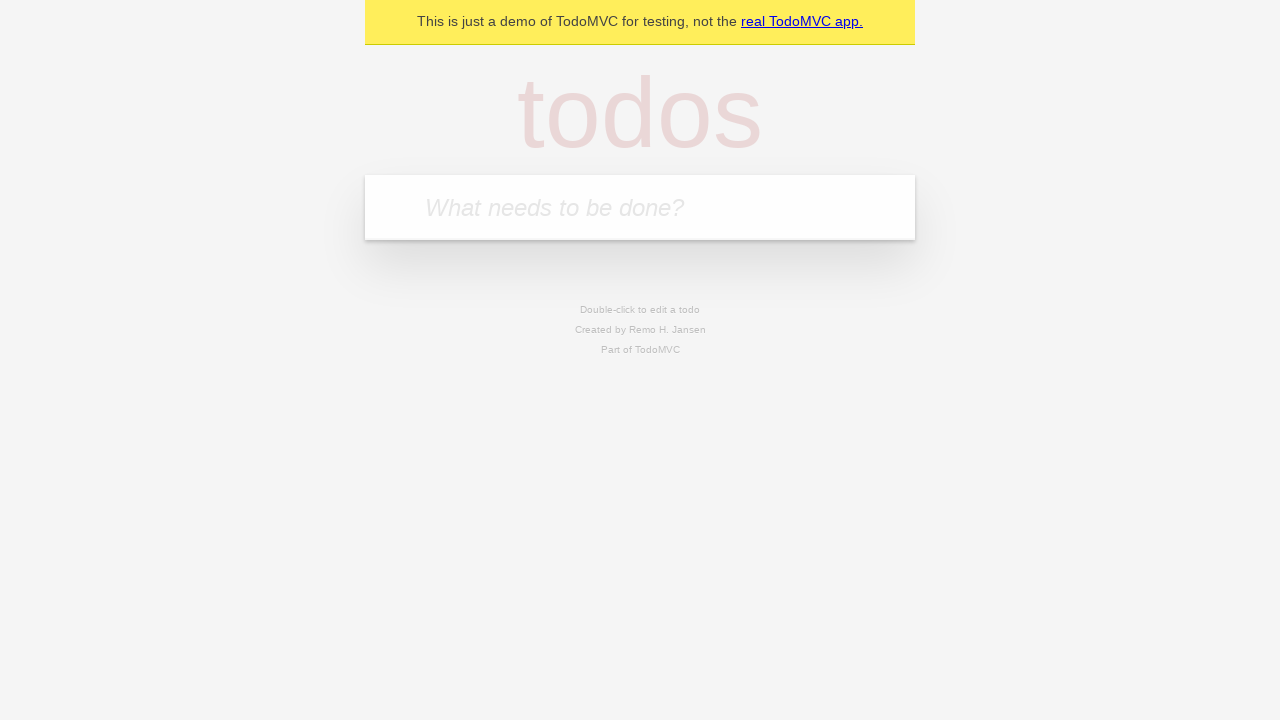

Filled todo input with 'buy some cheese' on internal:attr=[placeholder="What needs to be done?"i]
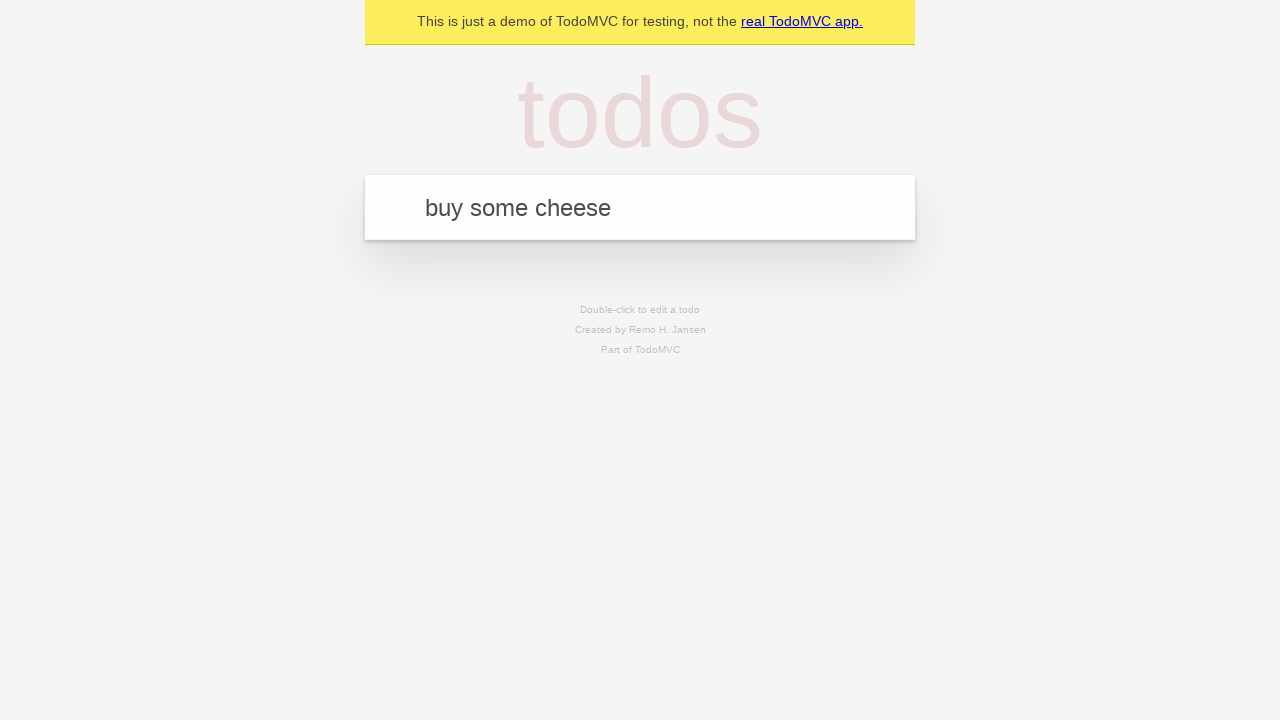

Pressed Enter to create todo 'buy some cheese' on internal:attr=[placeholder="What needs to be done?"i]
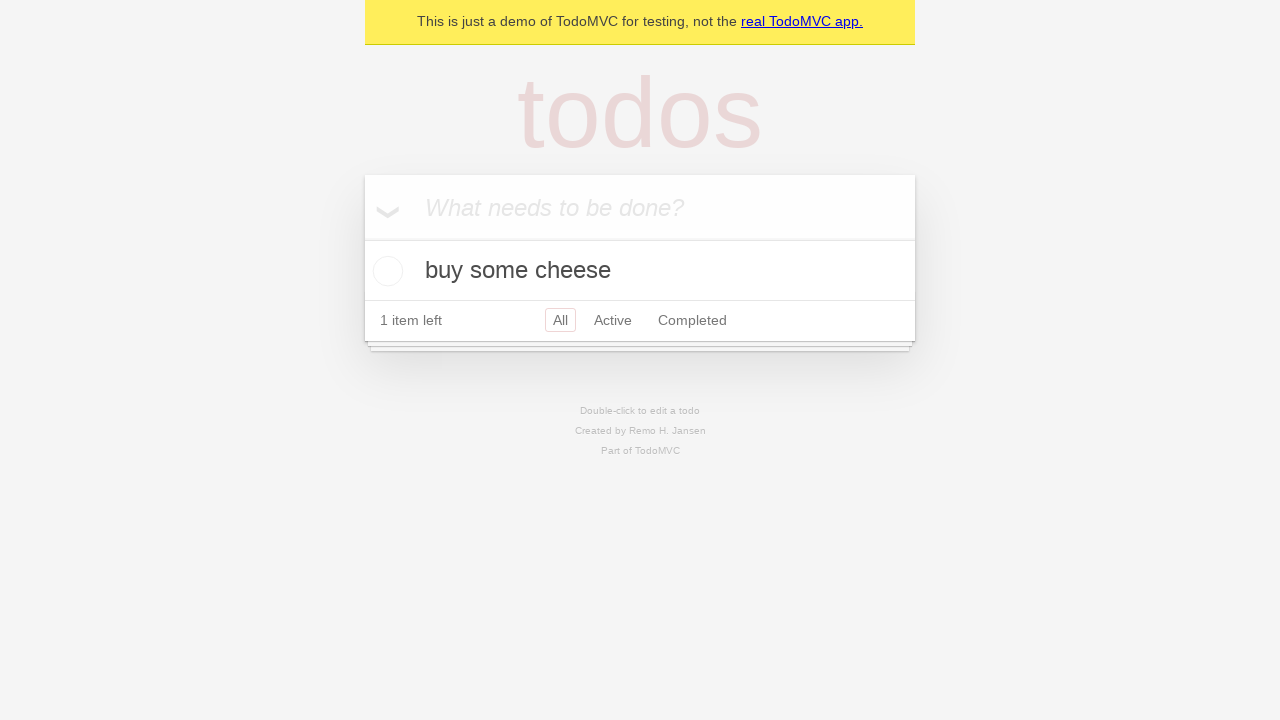

Filled todo input with 'feed the cat' on internal:attr=[placeholder="What needs to be done?"i]
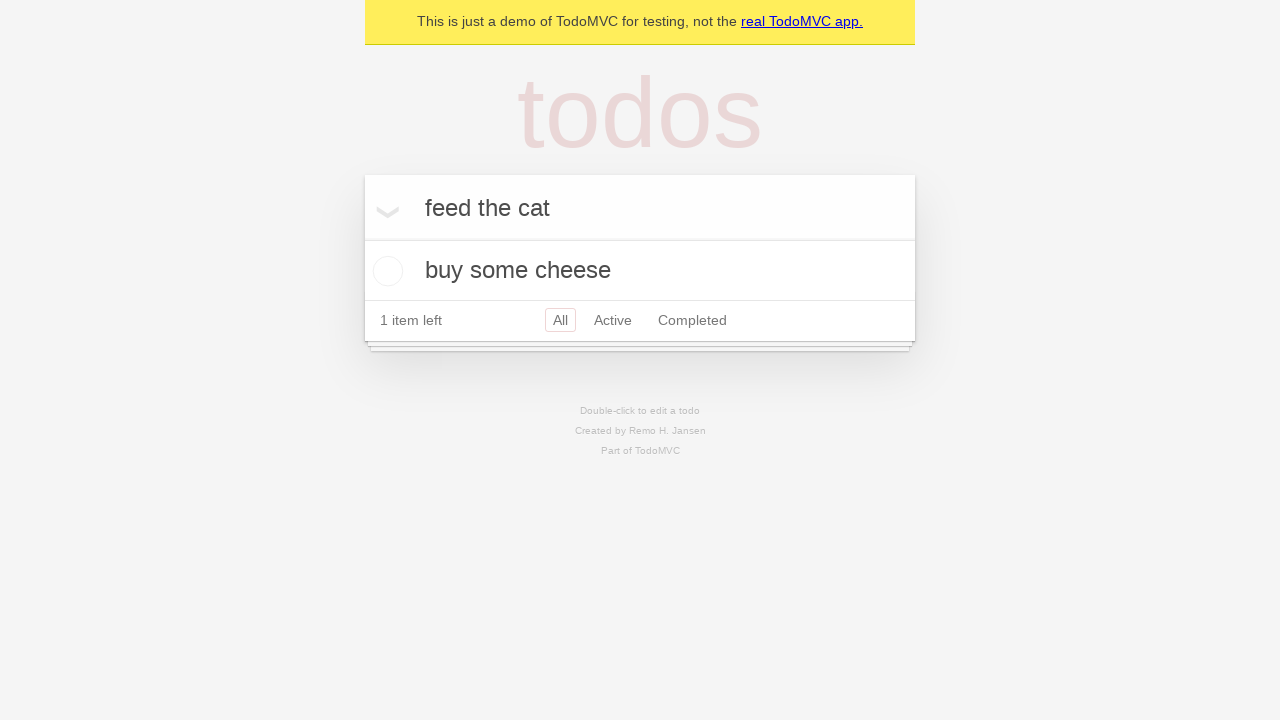

Pressed Enter to create todo 'feed the cat' on internal:attr=[placeholder="What needs to be done?"i]
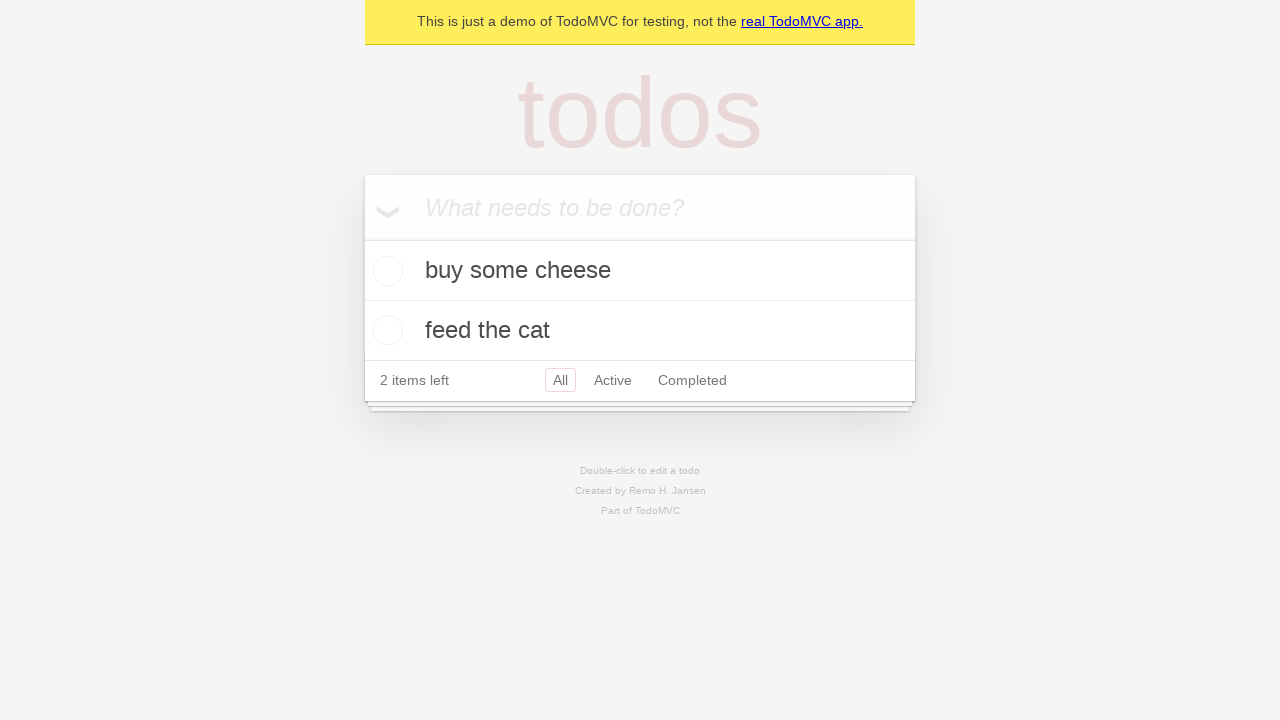

Filled todo input with 'book a doctors appointment' on internal:attr=[placeholder="What needs to be done?"i]
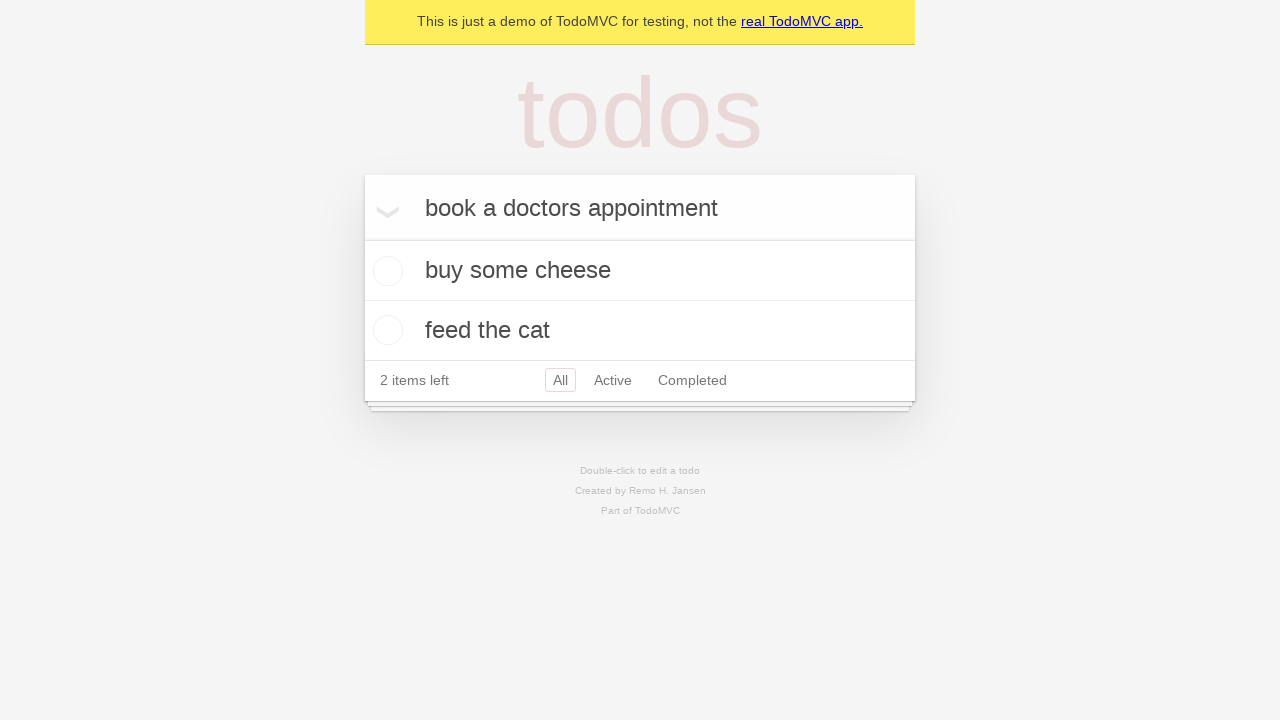

Pressed Enter to create todo 'book a doctors appointment' on internal:attr=[placeholder="What needs to be done?"i]
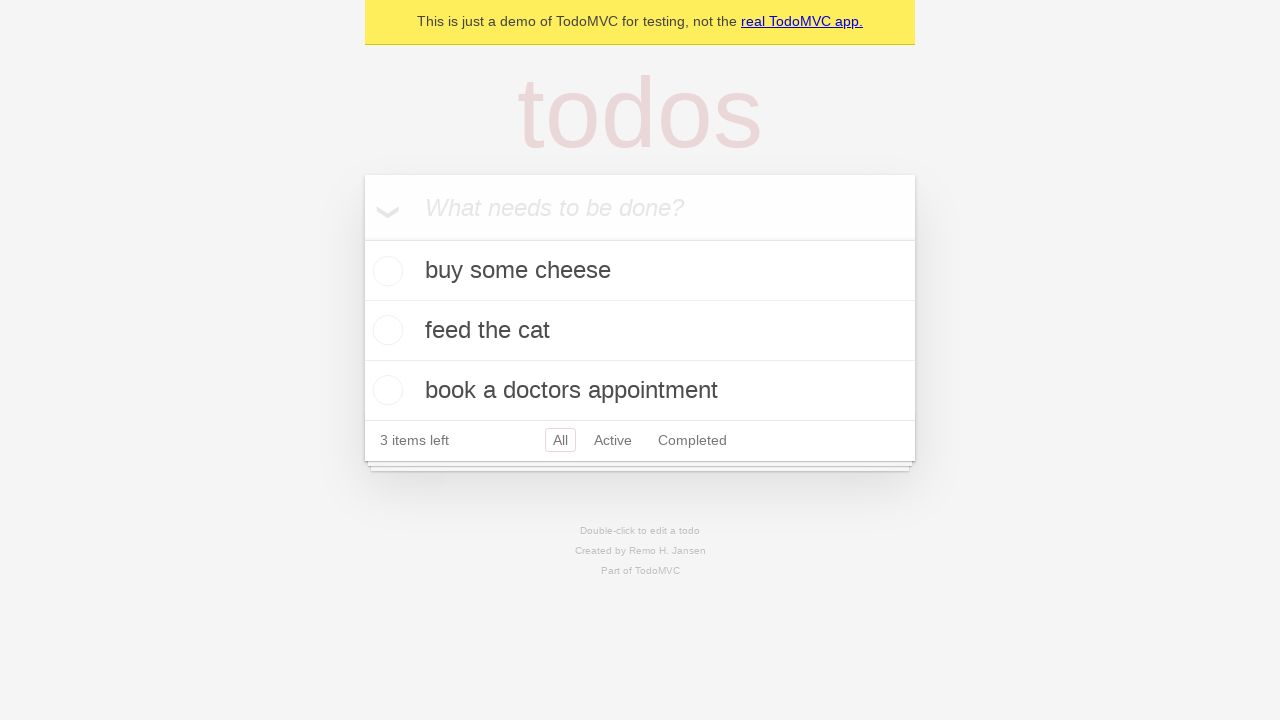

Double-clicked second todo item to enter edit mode at (640, 331) on internal:testid=[data-testid="todo-item"s] >> nth=1
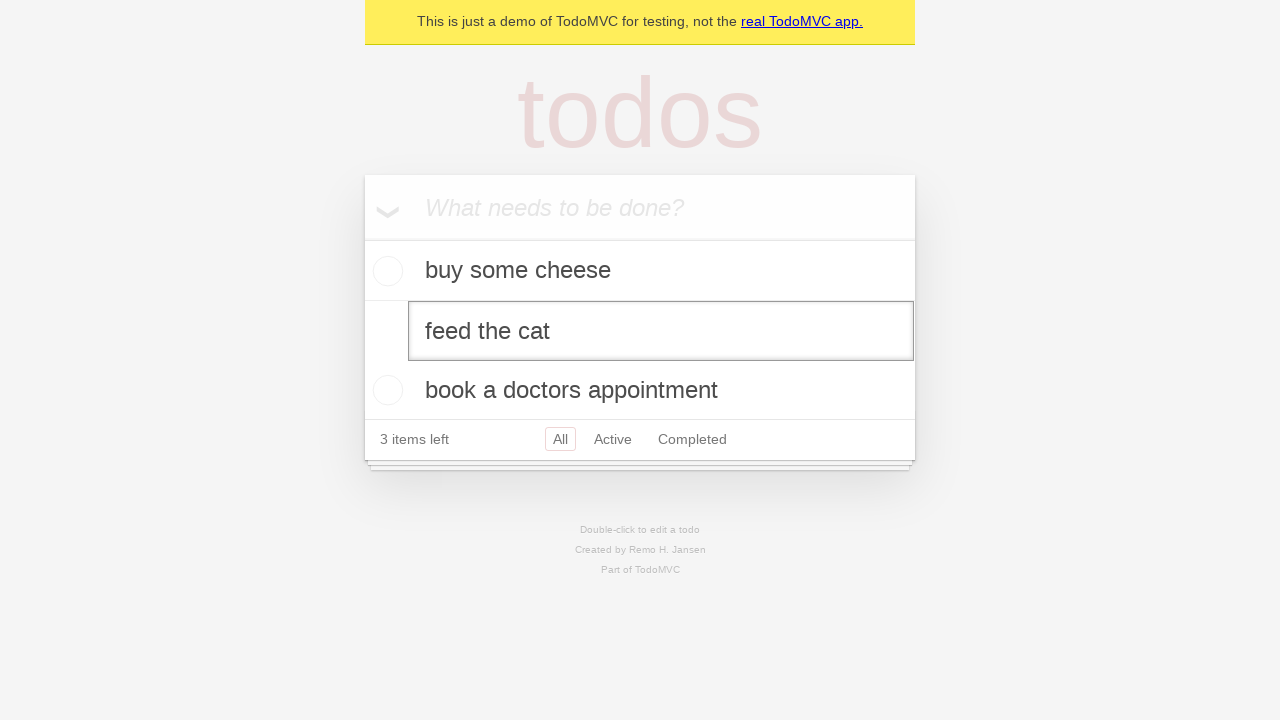

Cleared text from edit field on internal:testid=[data-testid="todo-item"s] >> nth=1 >> internal:role=textbox[nam
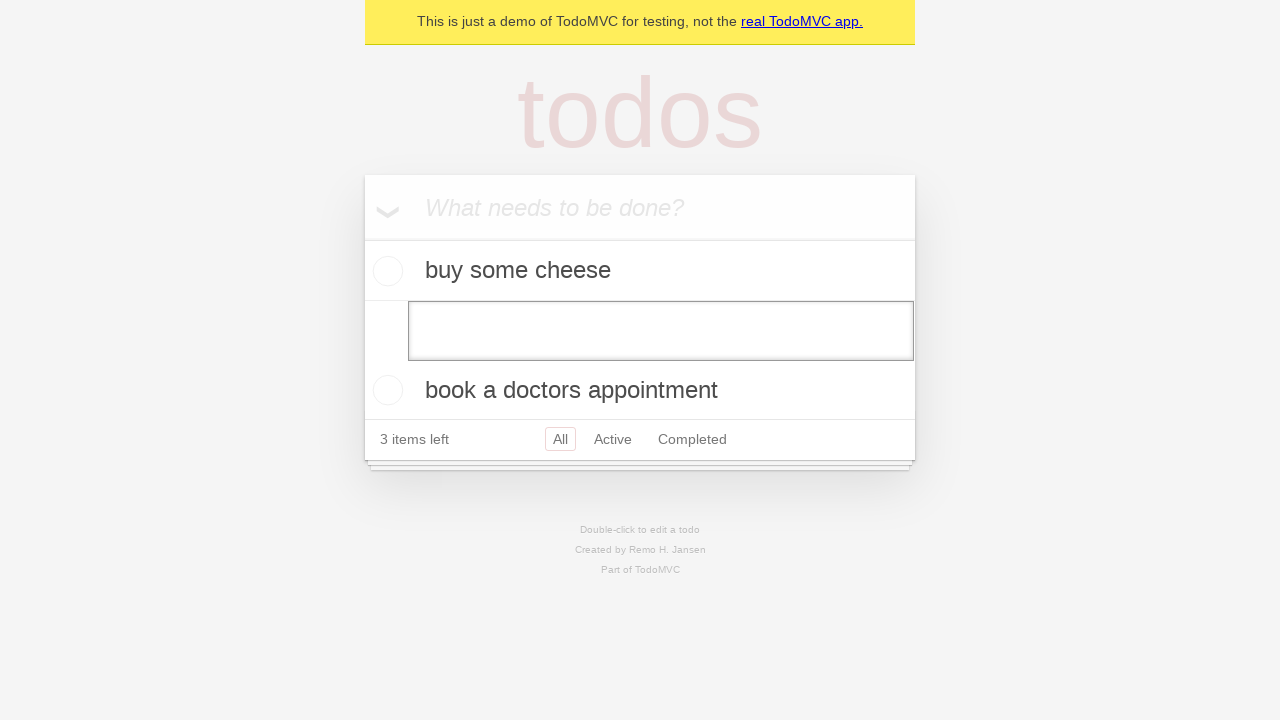

Pressed Enter to submit empty text and remove the todo item on internal:testid=[data-testid="todo-item"s] >> nth=1 >> internal:role=textbox[nam
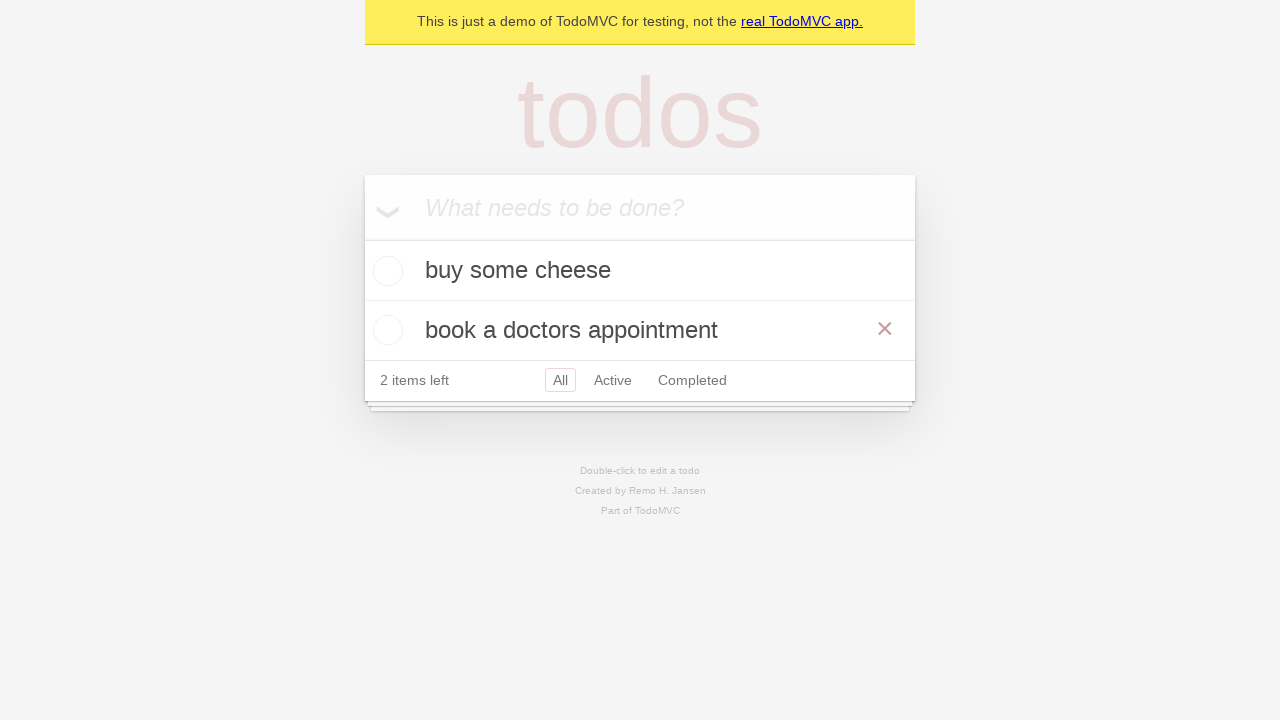

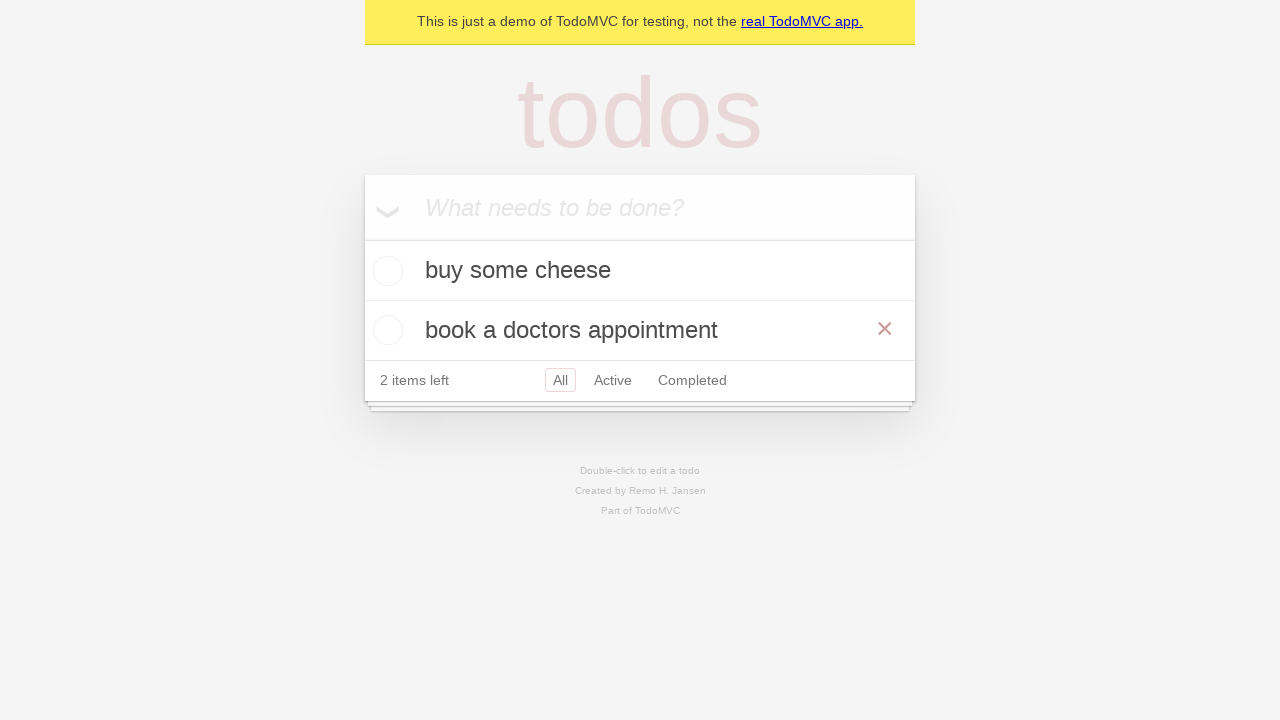